Tests form submission by clicking a link with calculated text, then filling out a personal information form with first name, last name, city, and country fields, and submitting it.

Starting URL: http://suninjuly.github.io/find_link_text

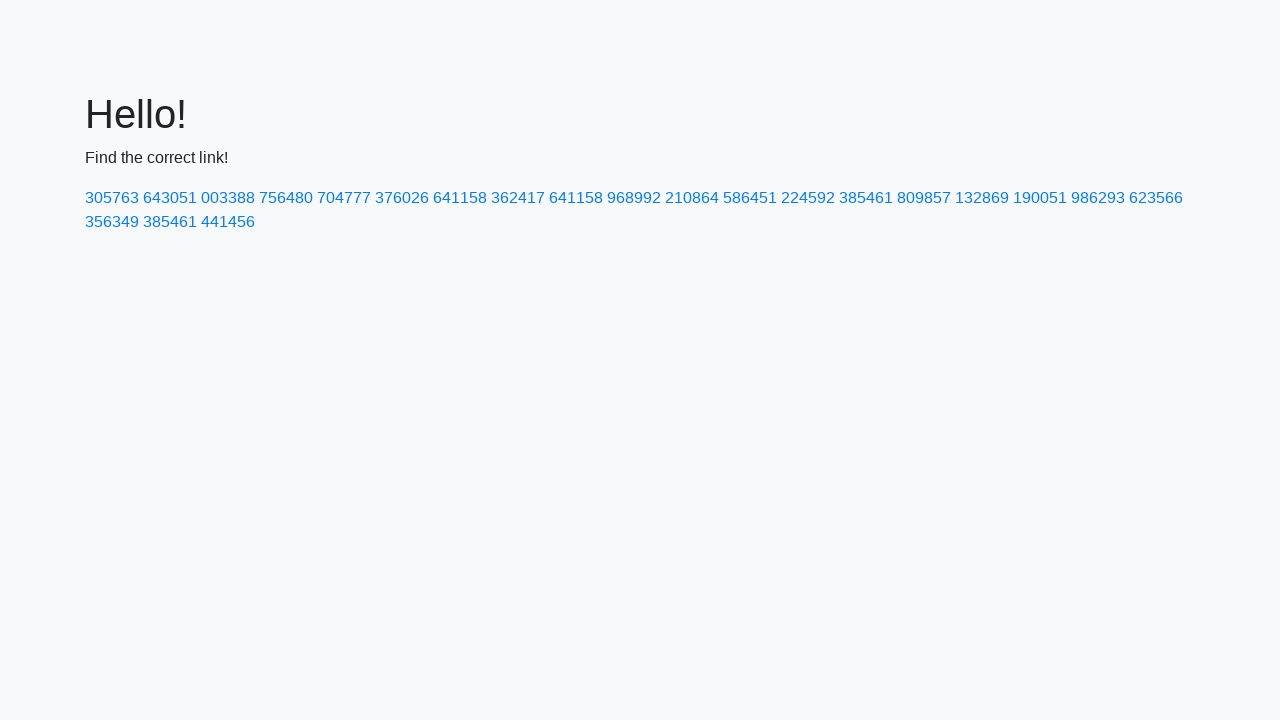

Clicked link with calculated text '224592' at (808, 198) on text=224592
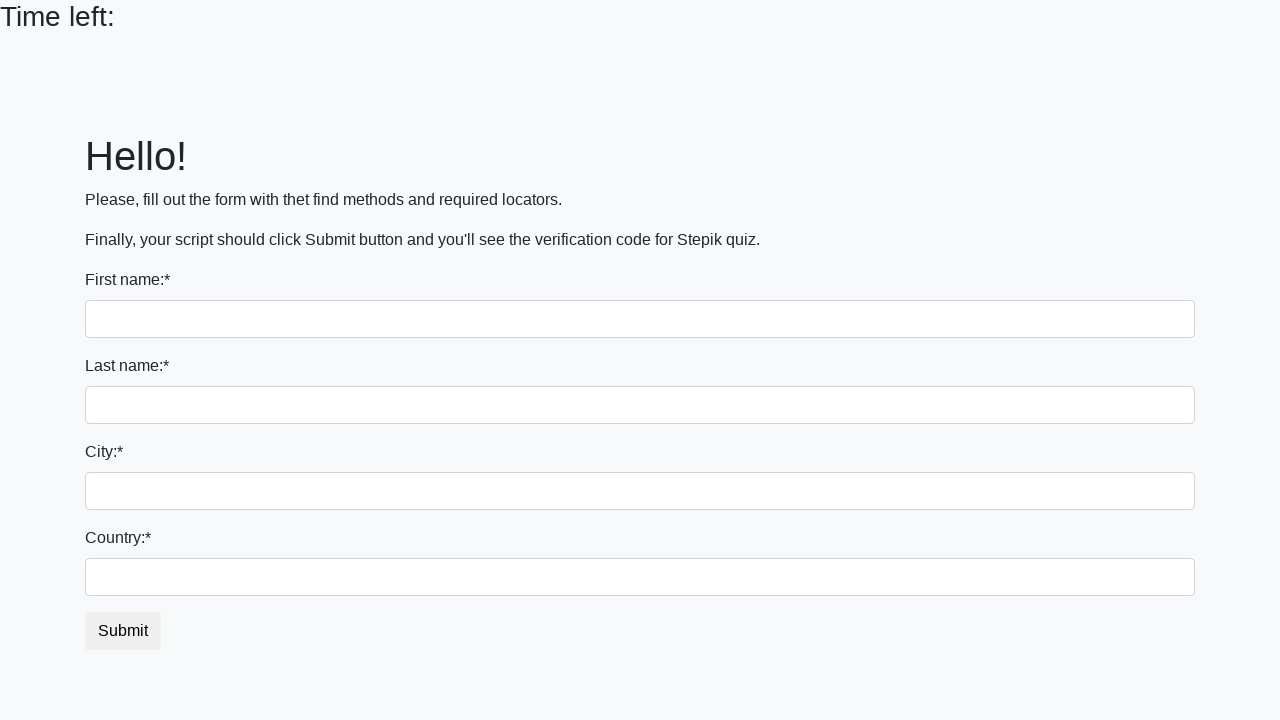

Filled first name field with 'Ivan' on input
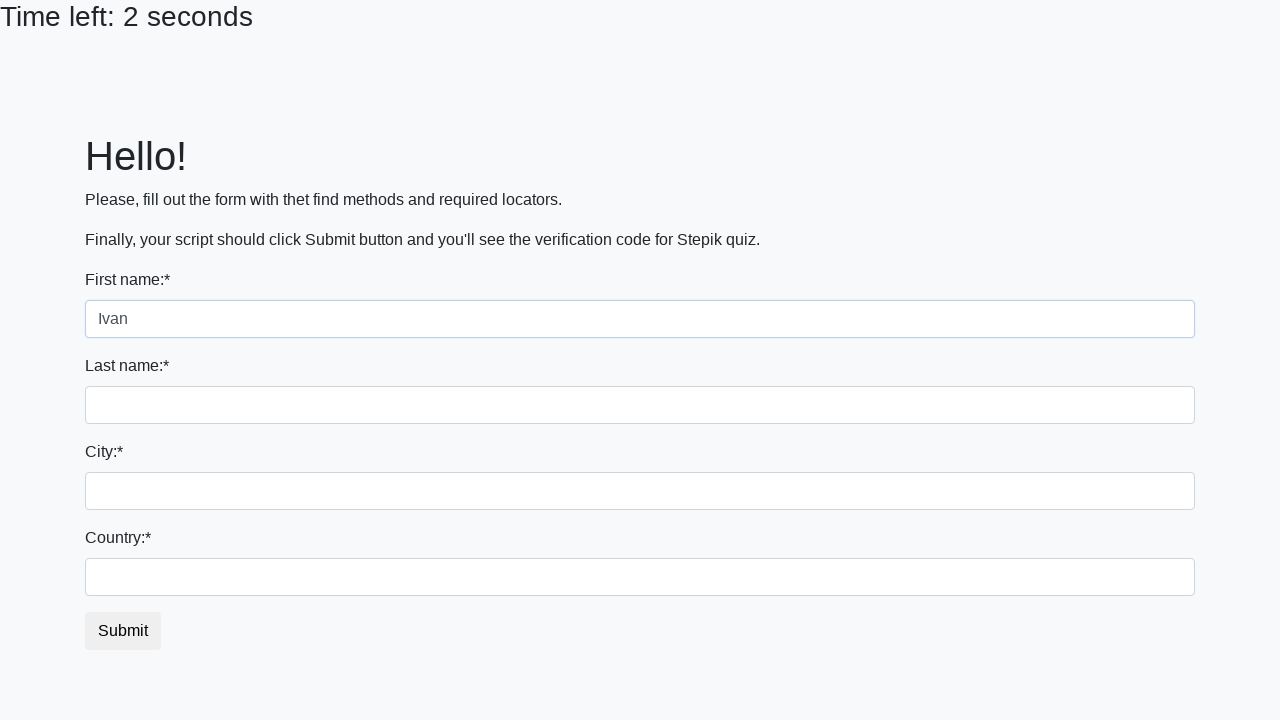

Filled last name field with 'Petrov' on input[name='last_name']
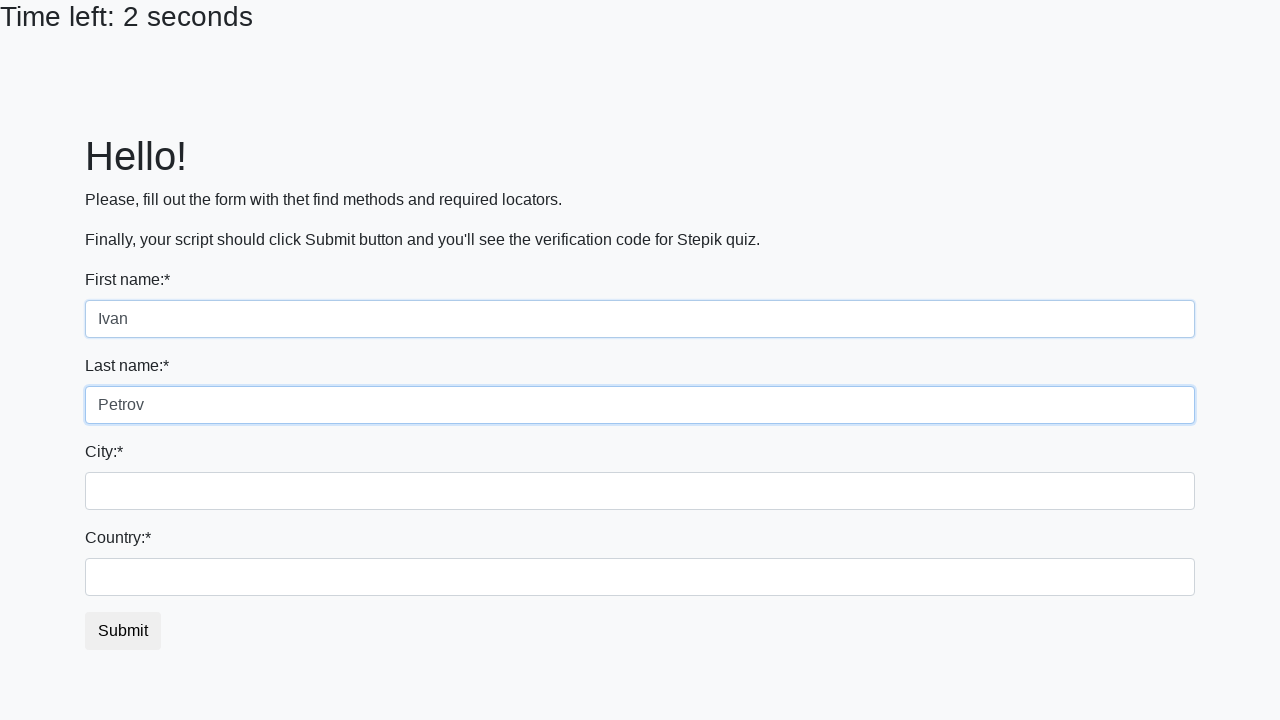

Filled city field with 'Smolensk' on .city
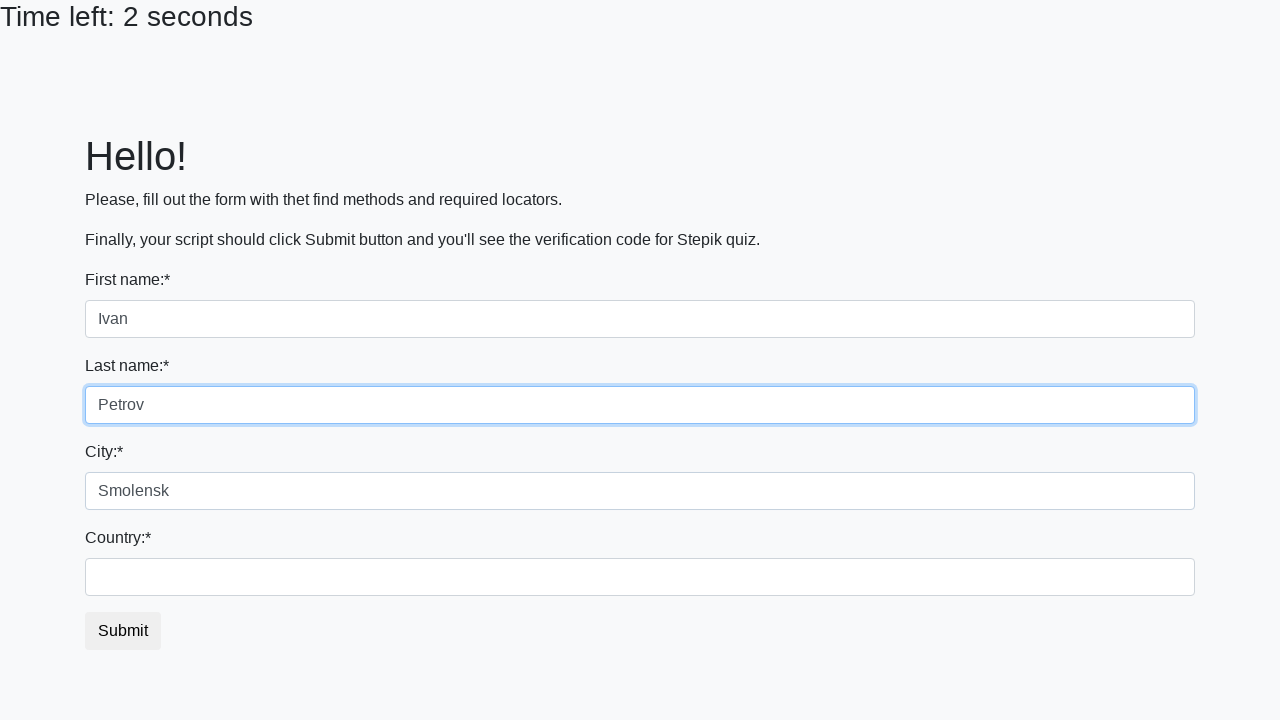

Filled country field with 'Russia' on #country
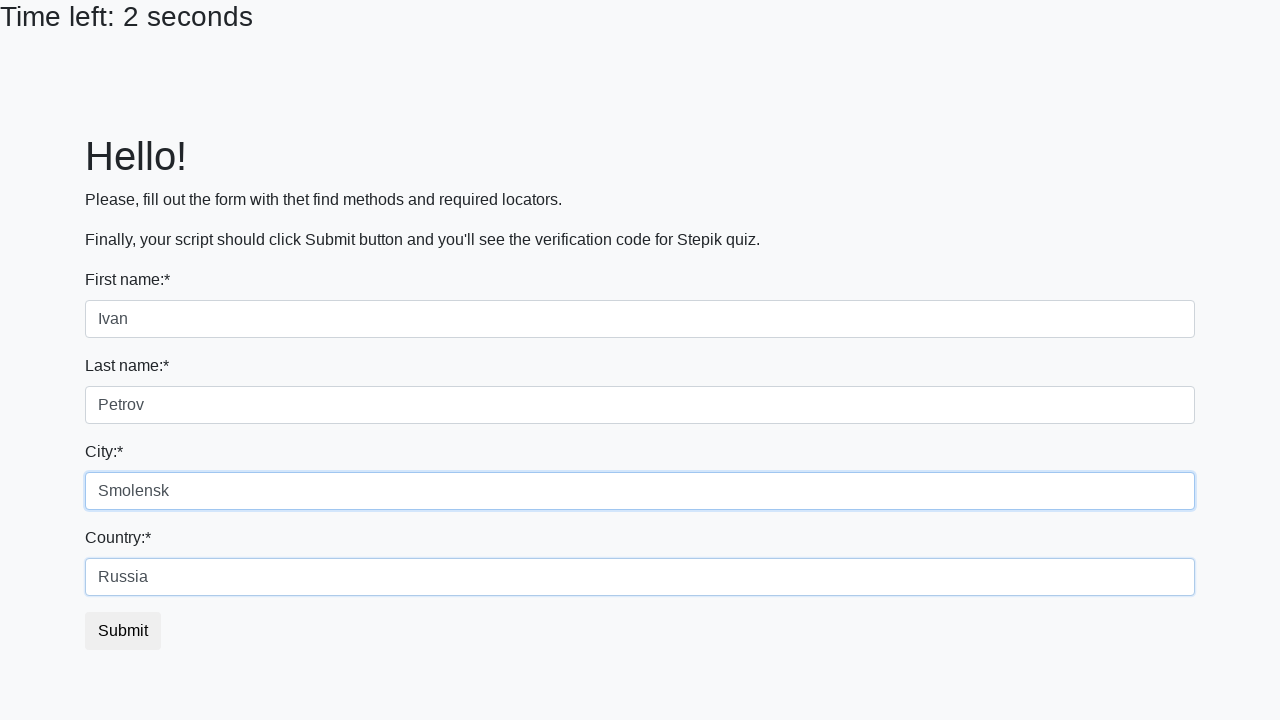

Clicked submit button to submit the form at (123, 631) on button.btn
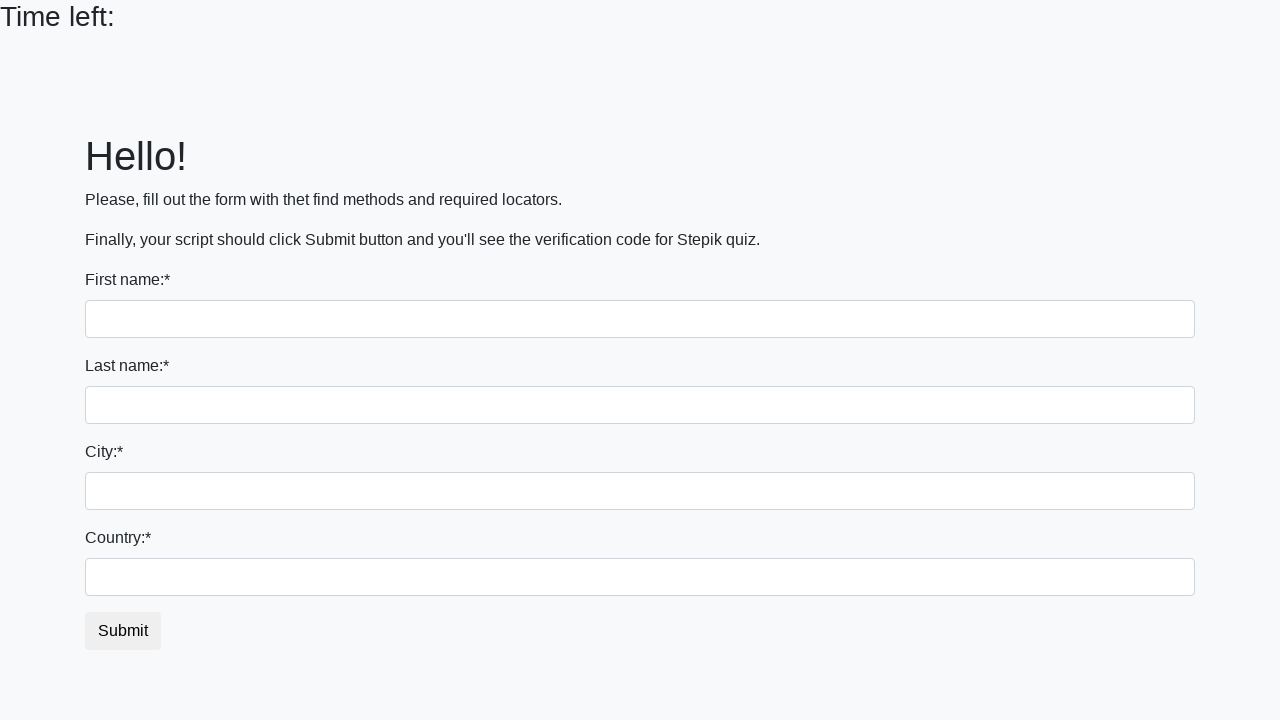

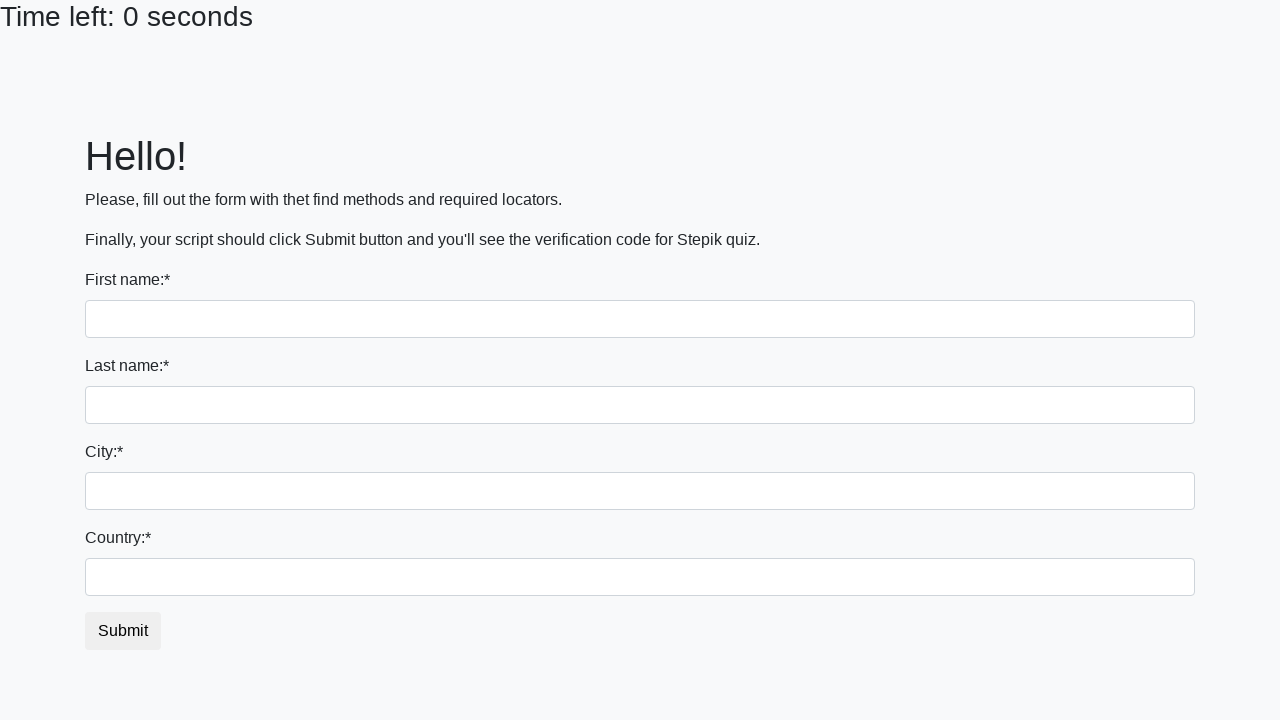